Tests drag and drop functionality by dragging an element and dropping it onto another element

Starting URL: https://testautomationpractice.blogspot.com

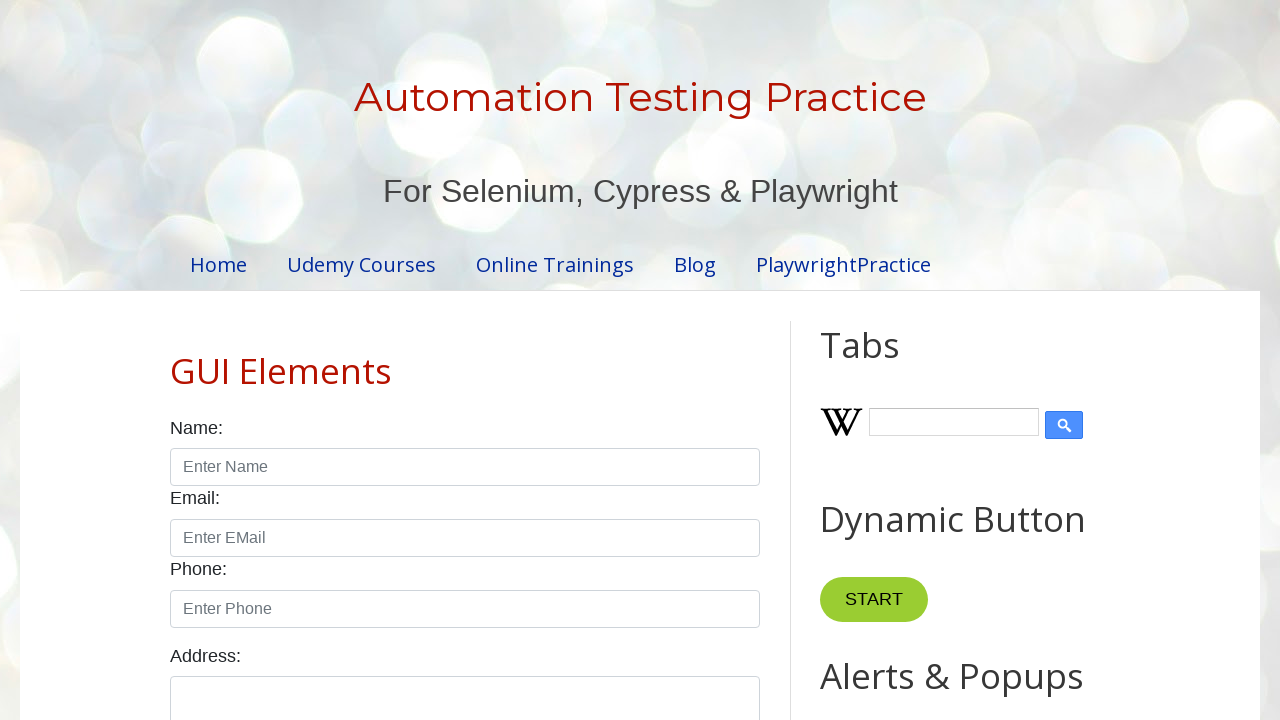

Located draggable element with ID 'draggable'
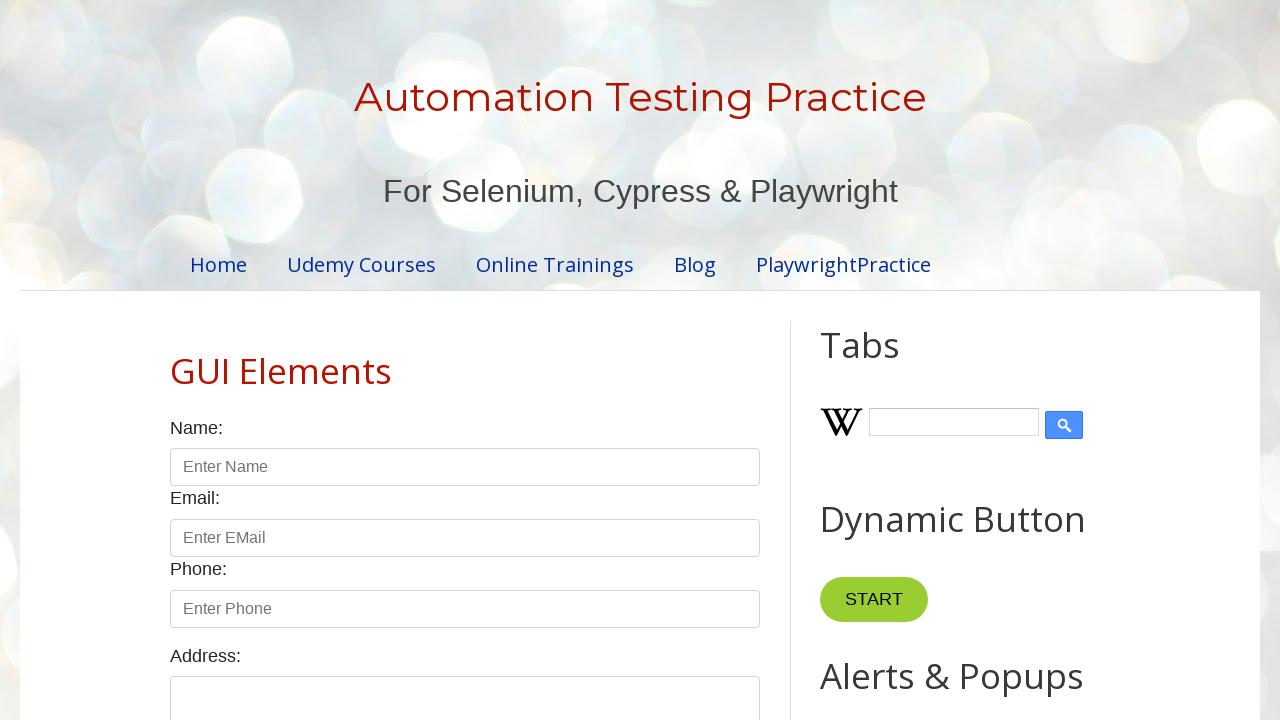

Located droppable target element with ID 'droppable'
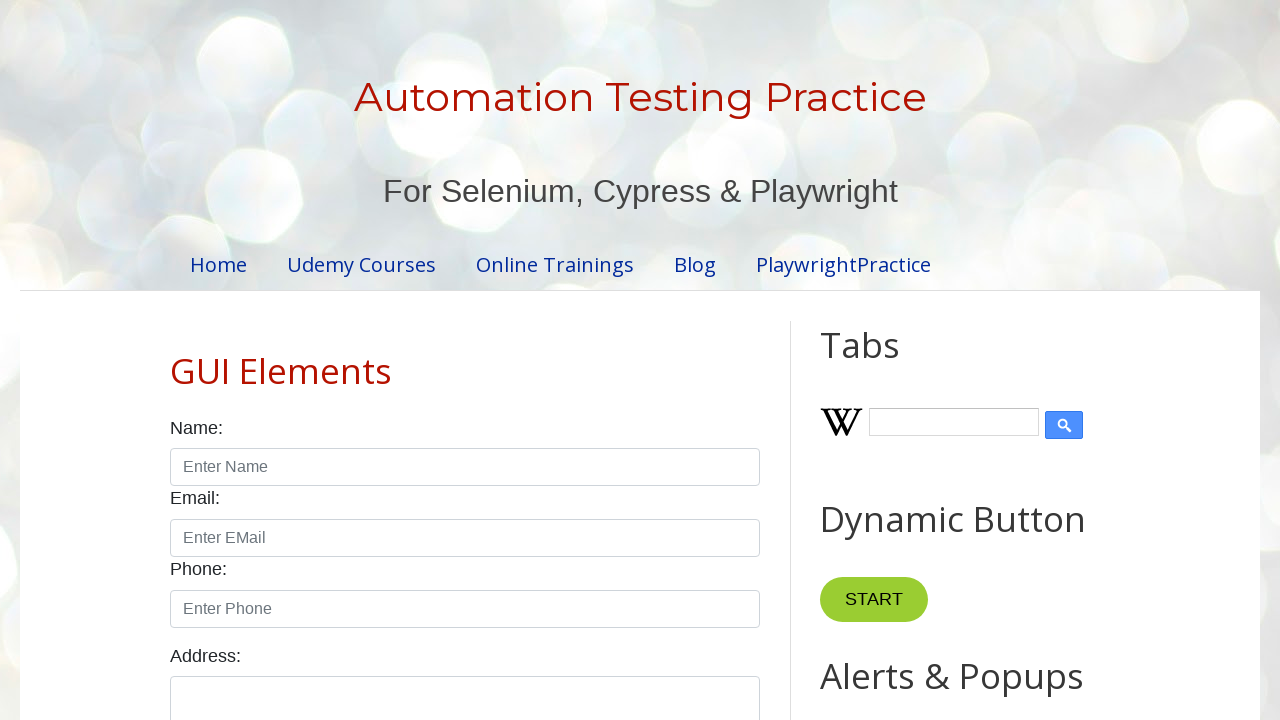

Dragged element onto droppable target at (1015, 386)
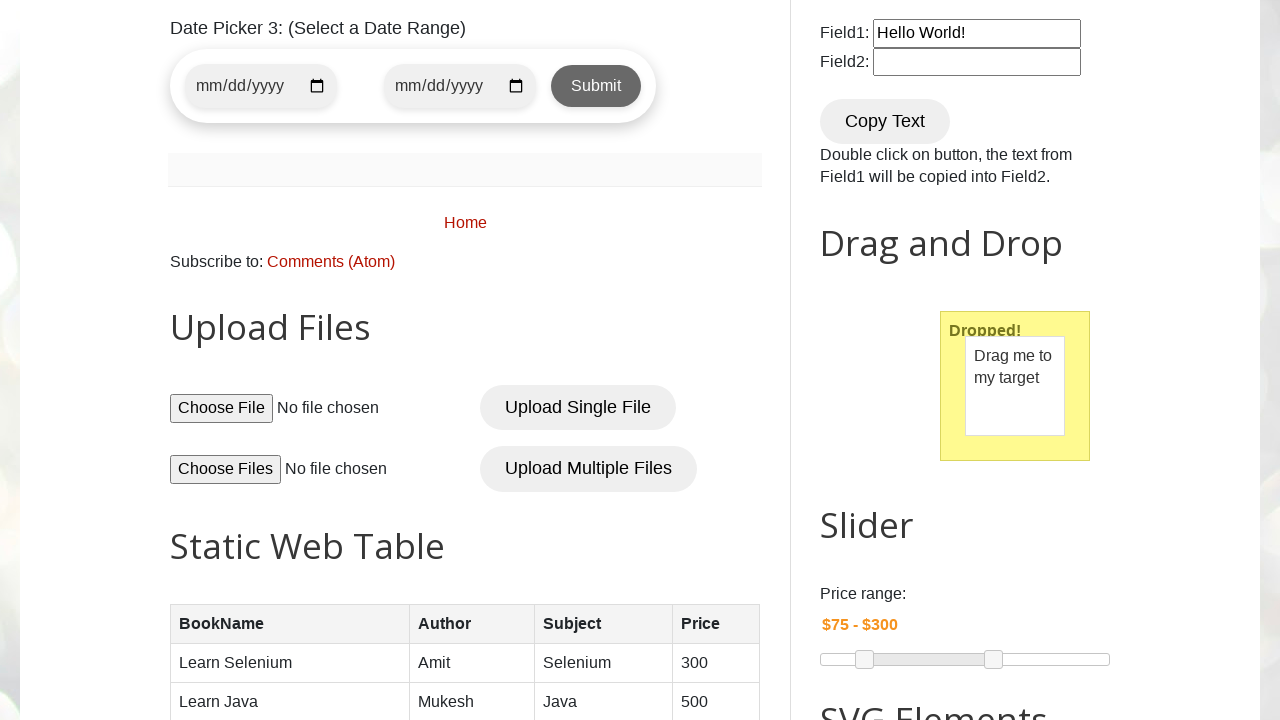

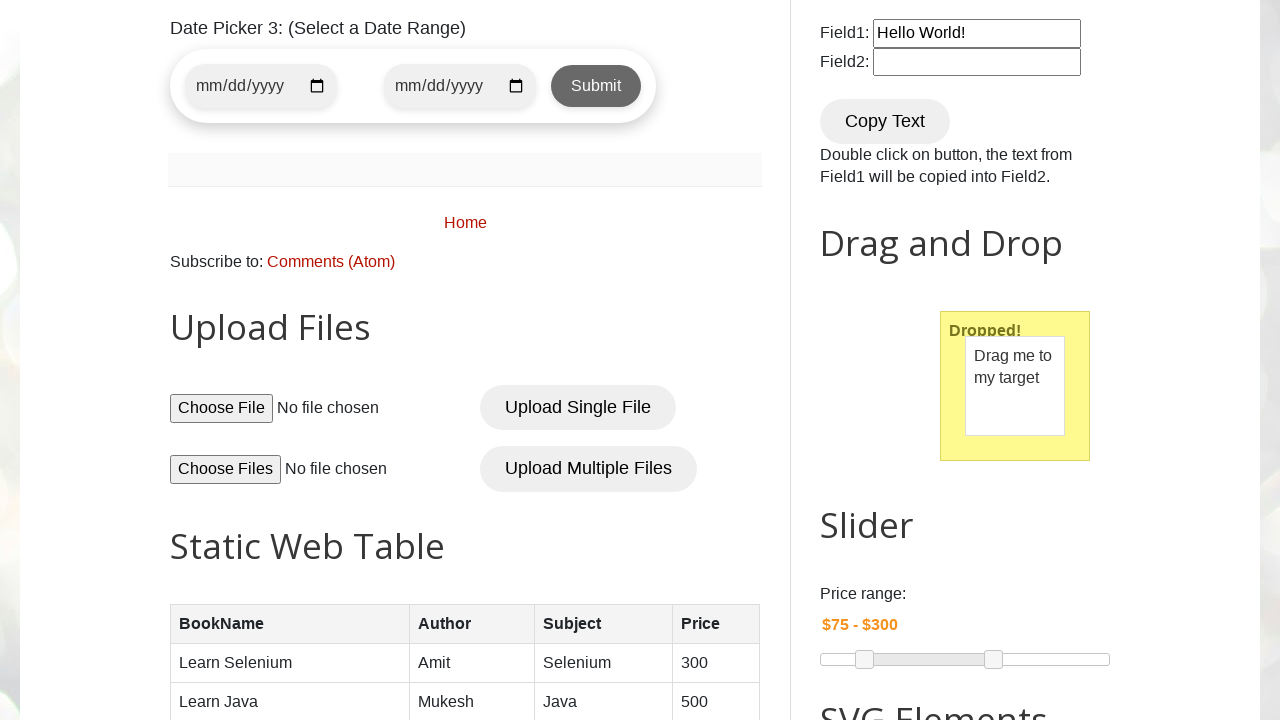